Tests Bootstrap radio buttons by verifying the default radio is checked, selecting the second radio, and verifying the selection

Starting URL: https://getbootstrap.com/docs/4.3/components/forms/#checkboxes-and-radios

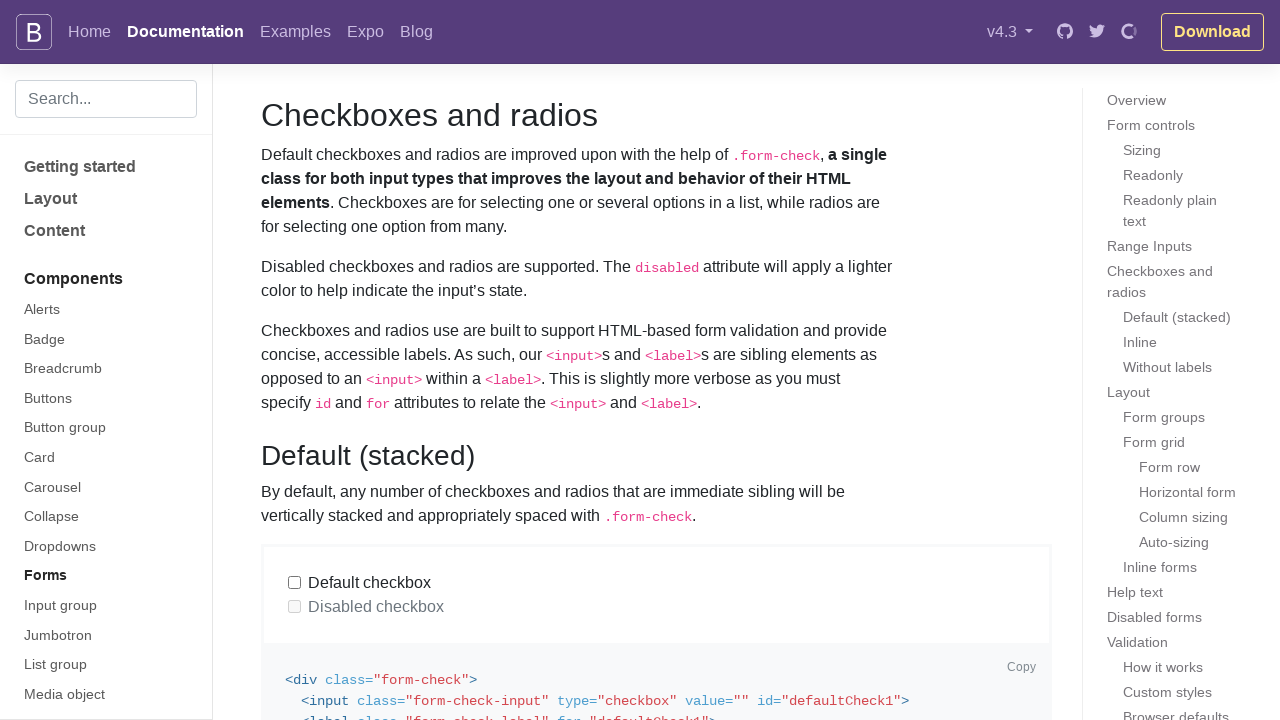

Located default radio button element
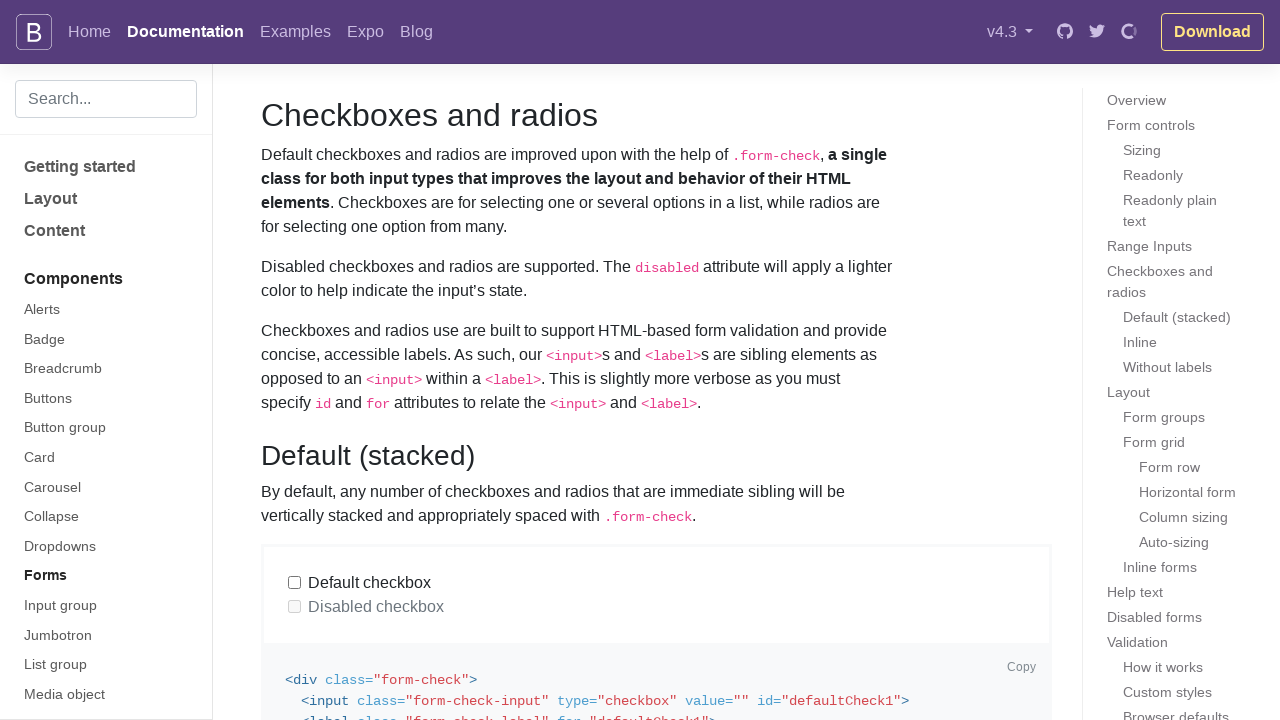

Located second default radio button element
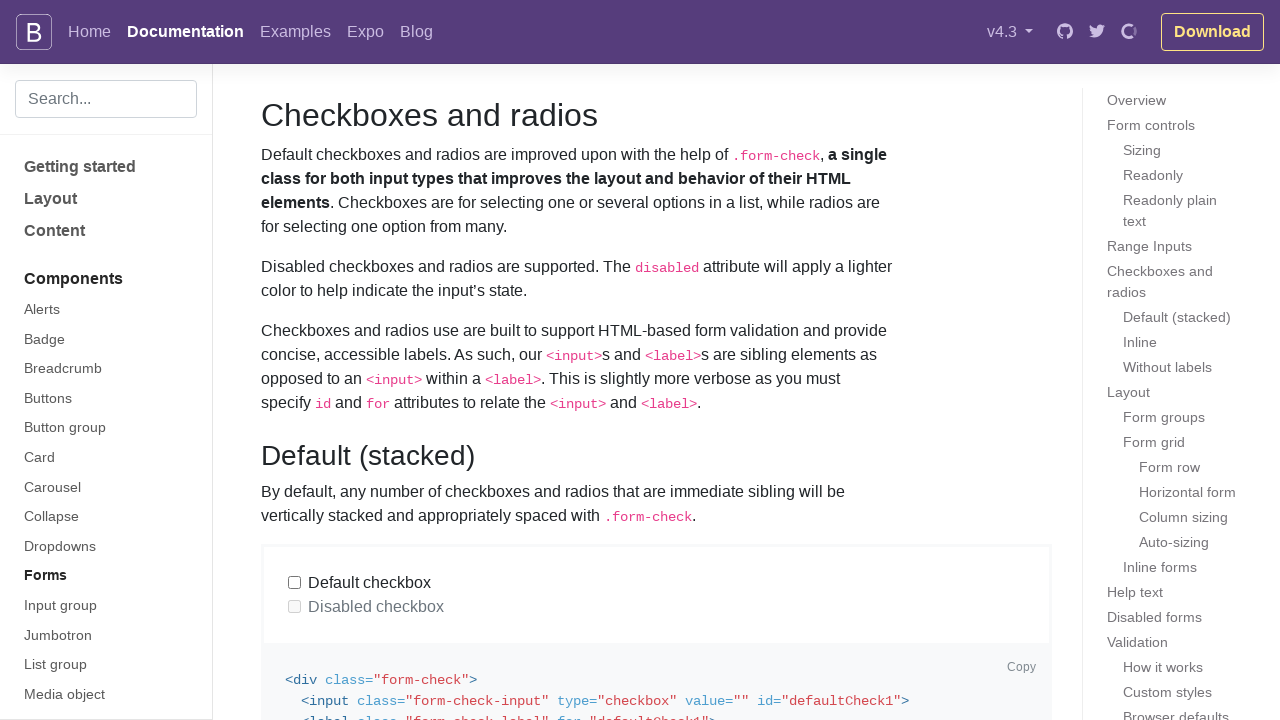

Verified that default radio button is checked
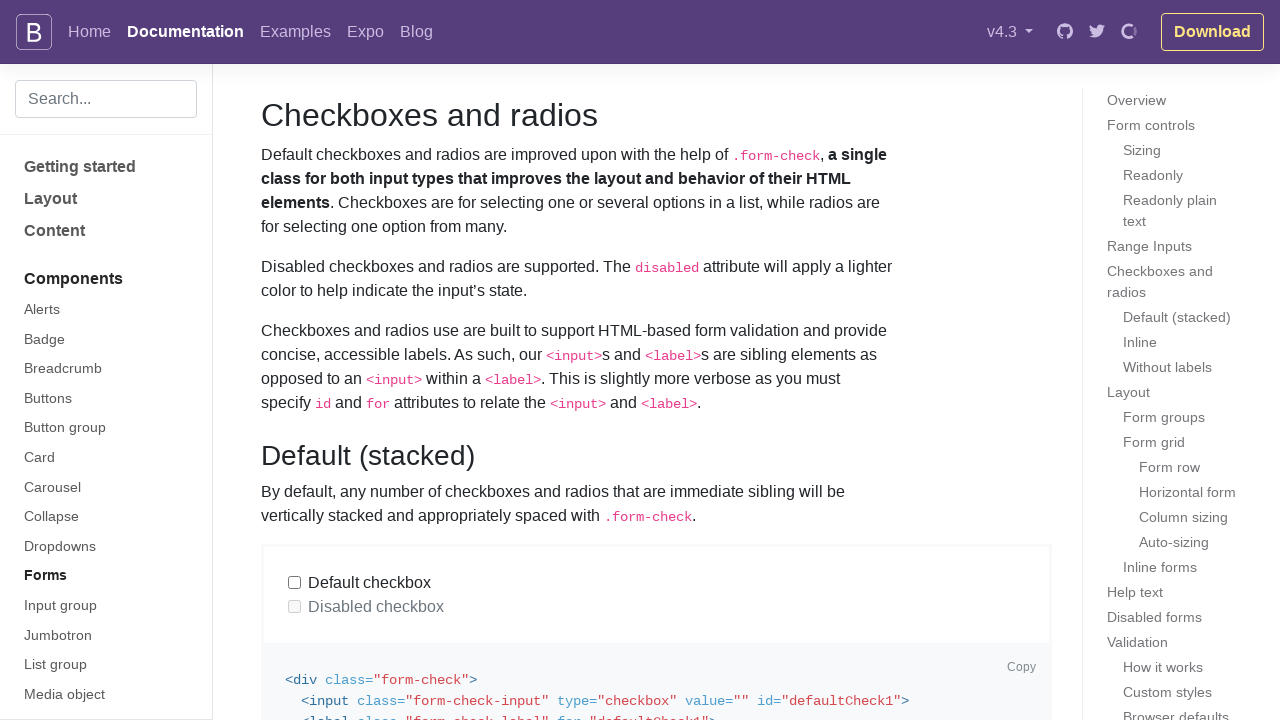

Selected the second default radio button at (295, 361) on internal:role=radio[name="Second default radio"s]
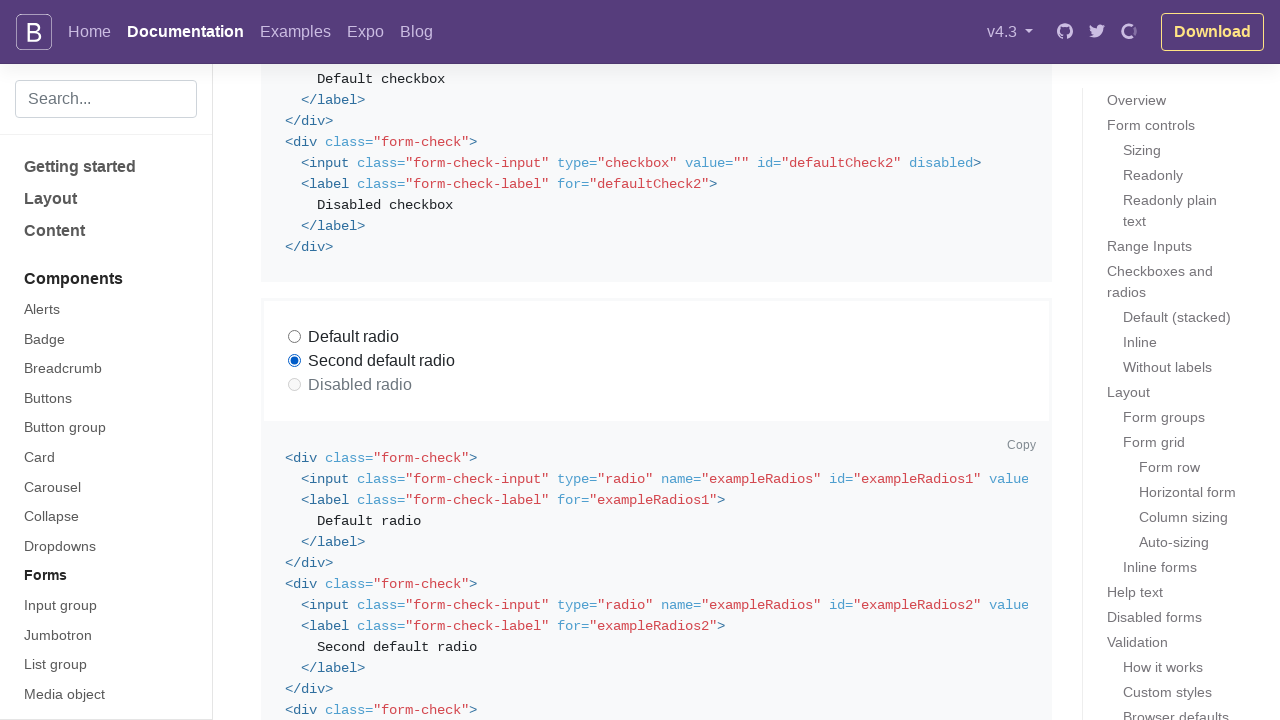

Verified that second default radio button is now checked
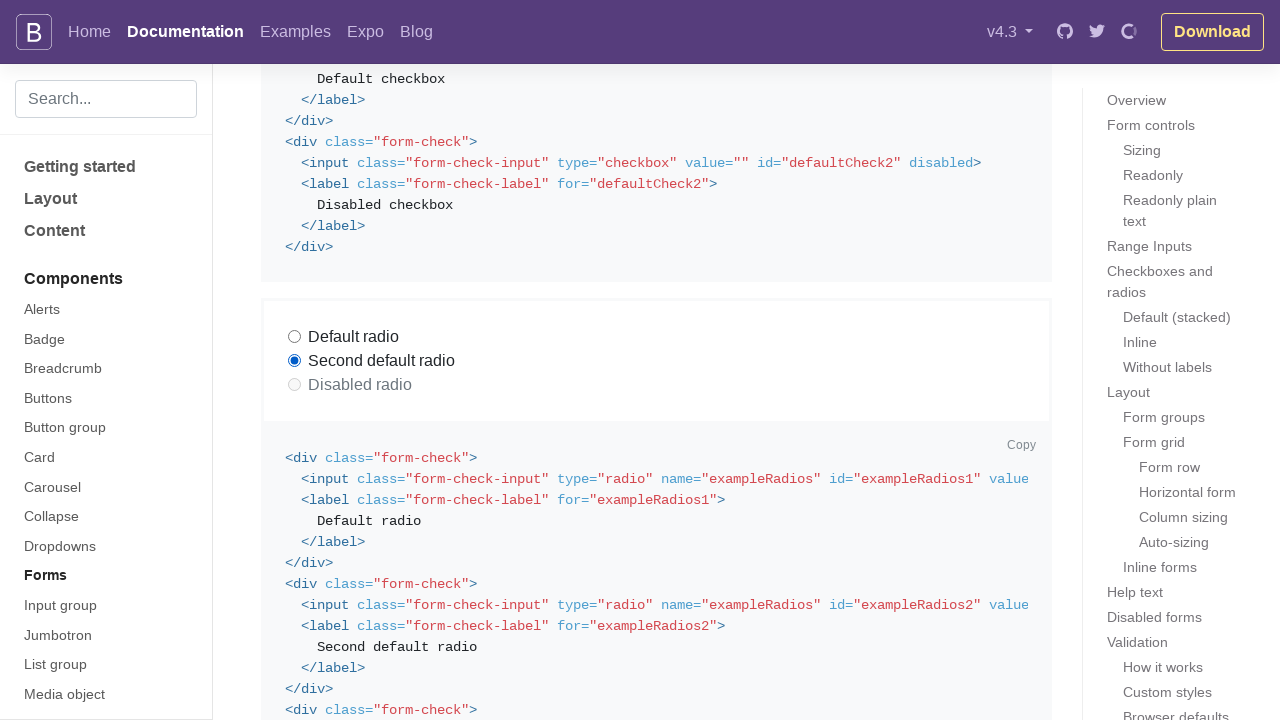

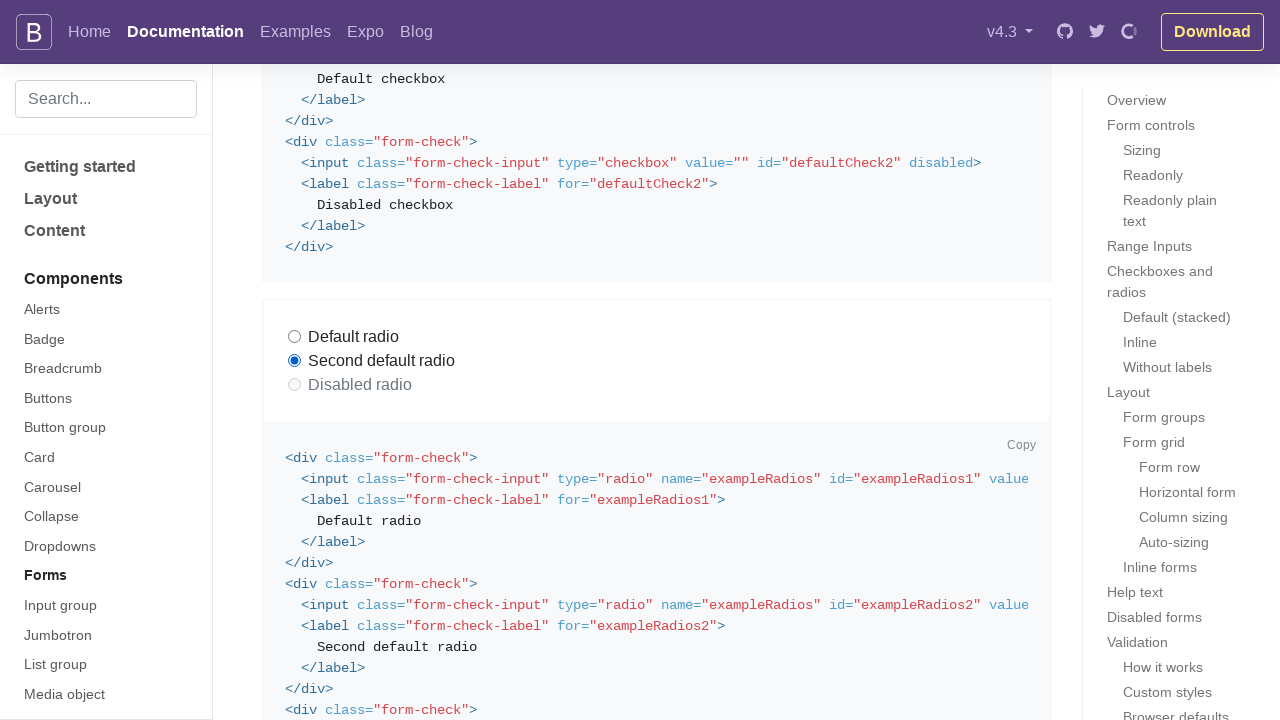